Tests double-click functionality by performing double-click actions on a button element

Starting URL: https://demoapps.qspiders.com/ui/button/buttonDouble?sublist=2

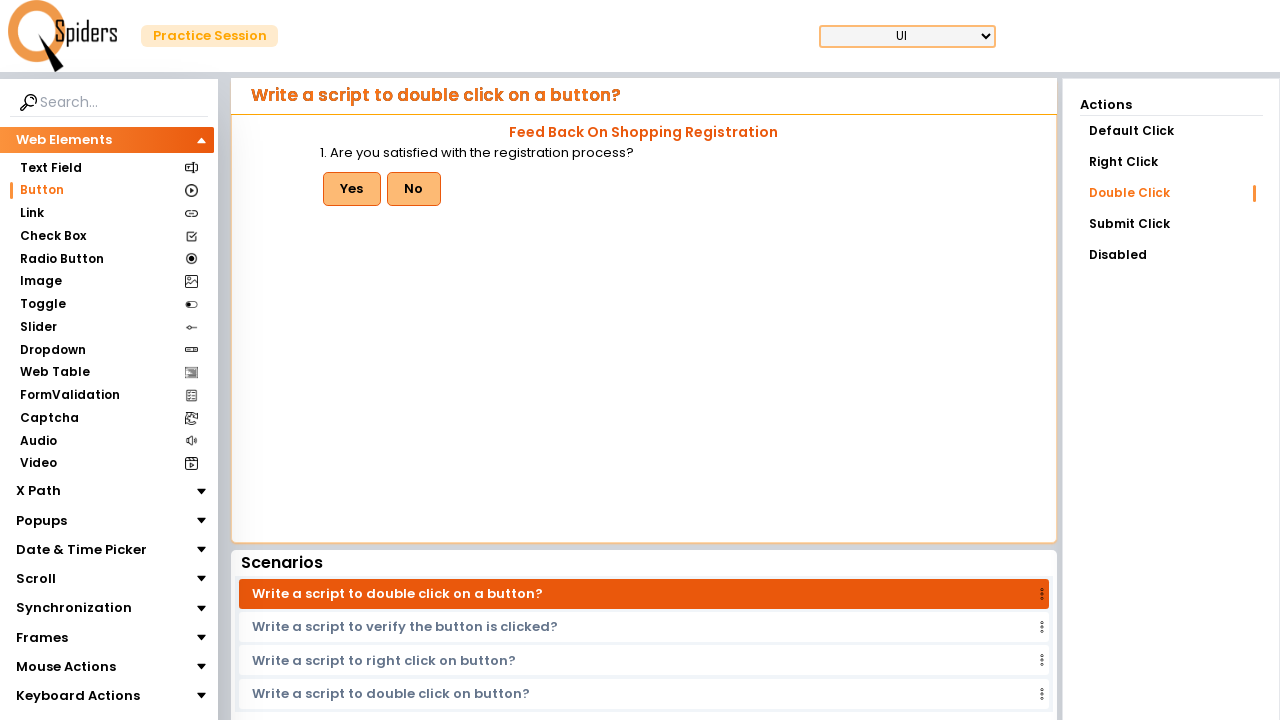

Located the Yes button using XPath selector
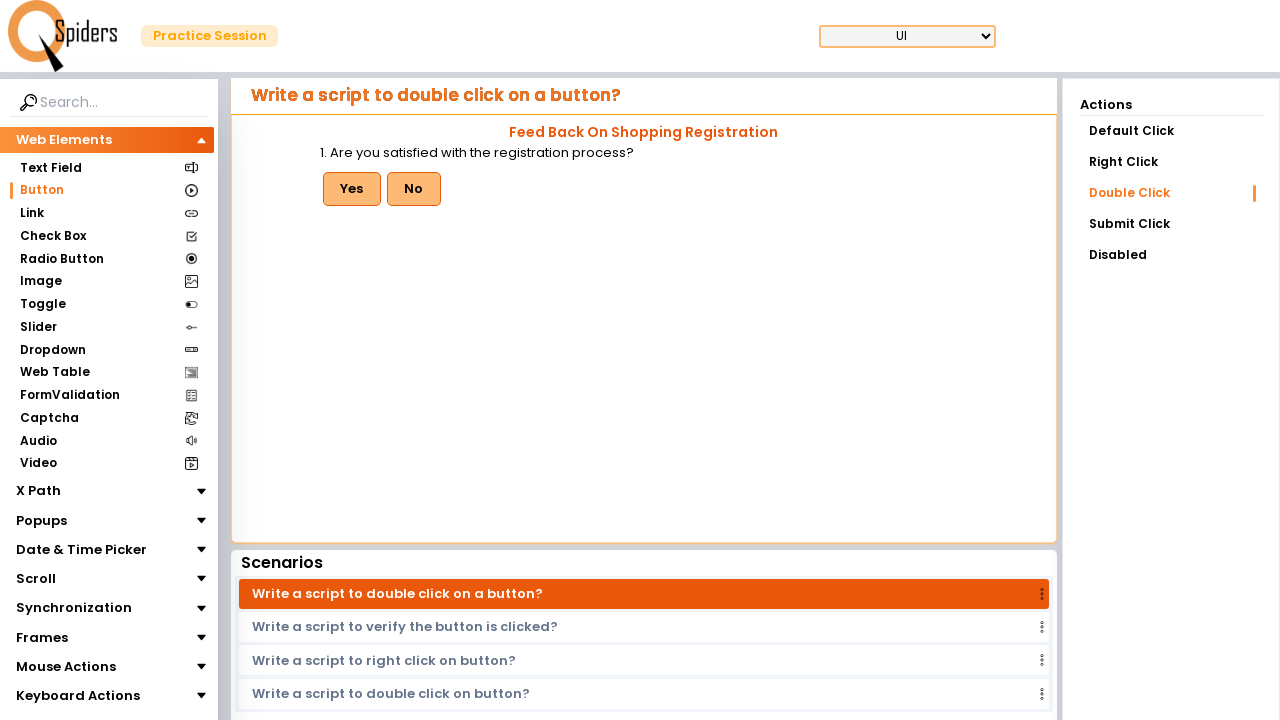

Performed first double-click on the Yes button at (352, 189) on xpath=(//button[text()='Yes'])[1]
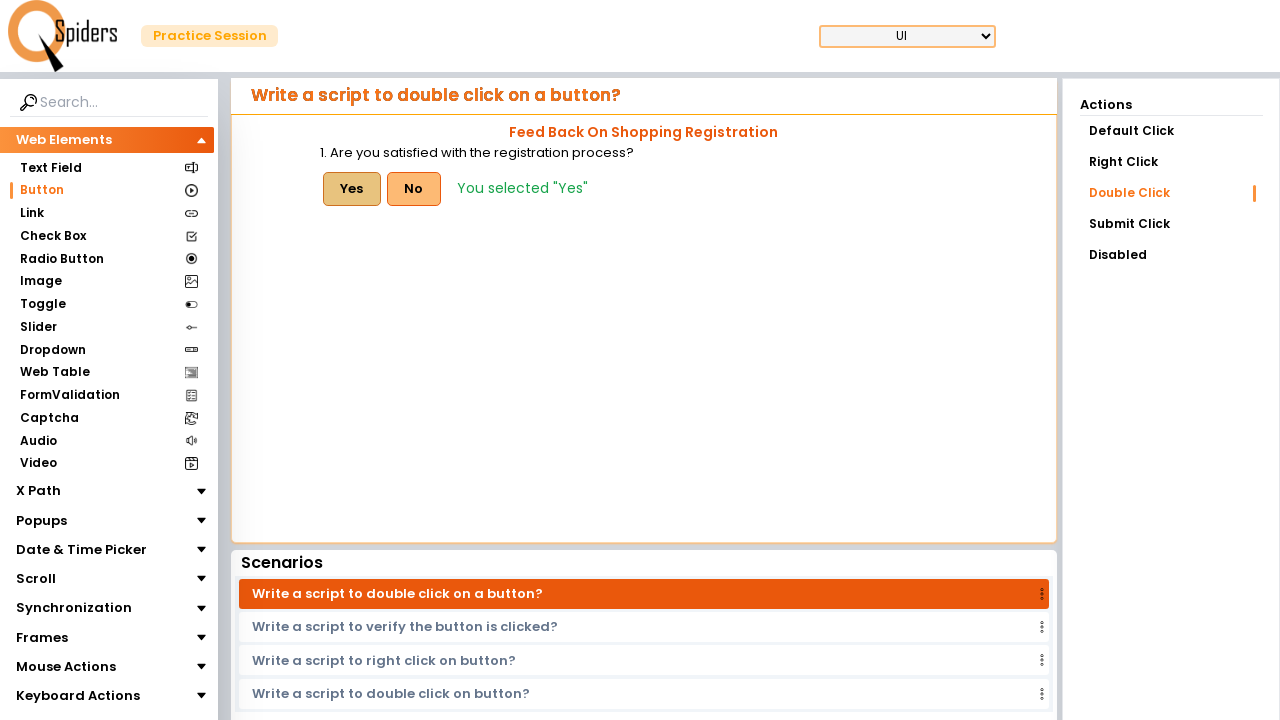

Performed second double-click on the Yes button at (352, 189) on xpath=(//button[text()='Yes'])[1]
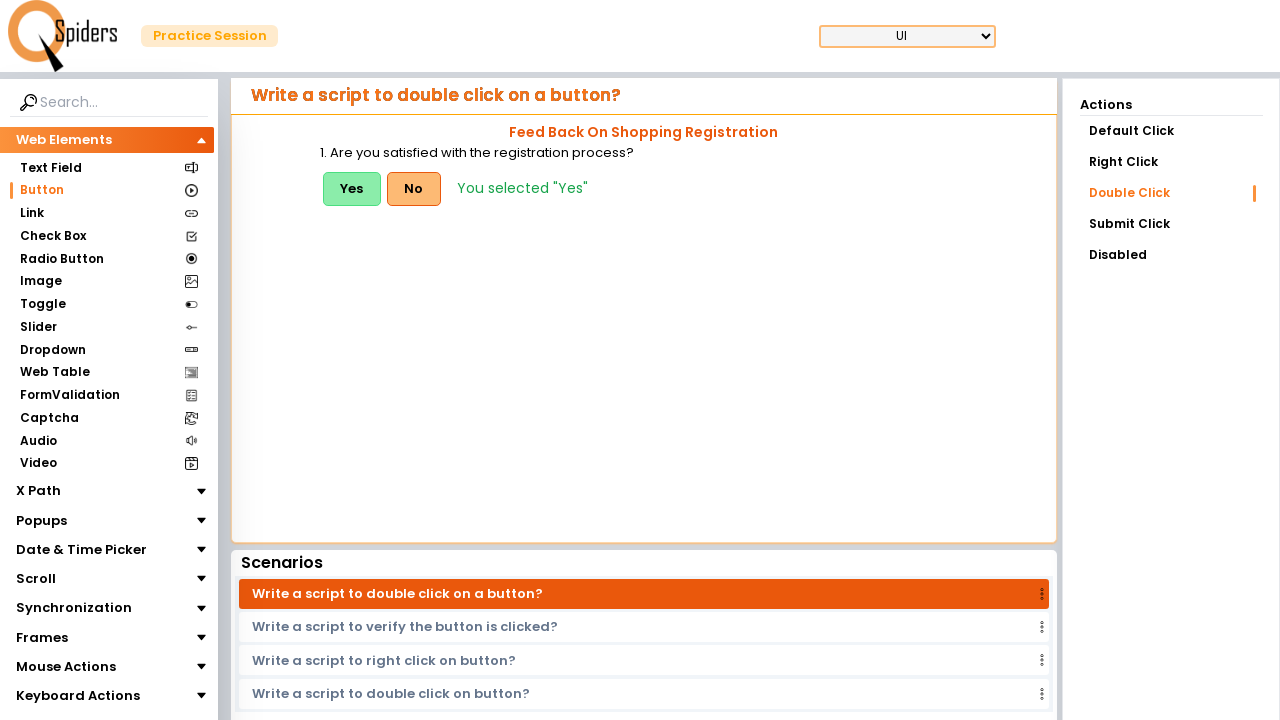

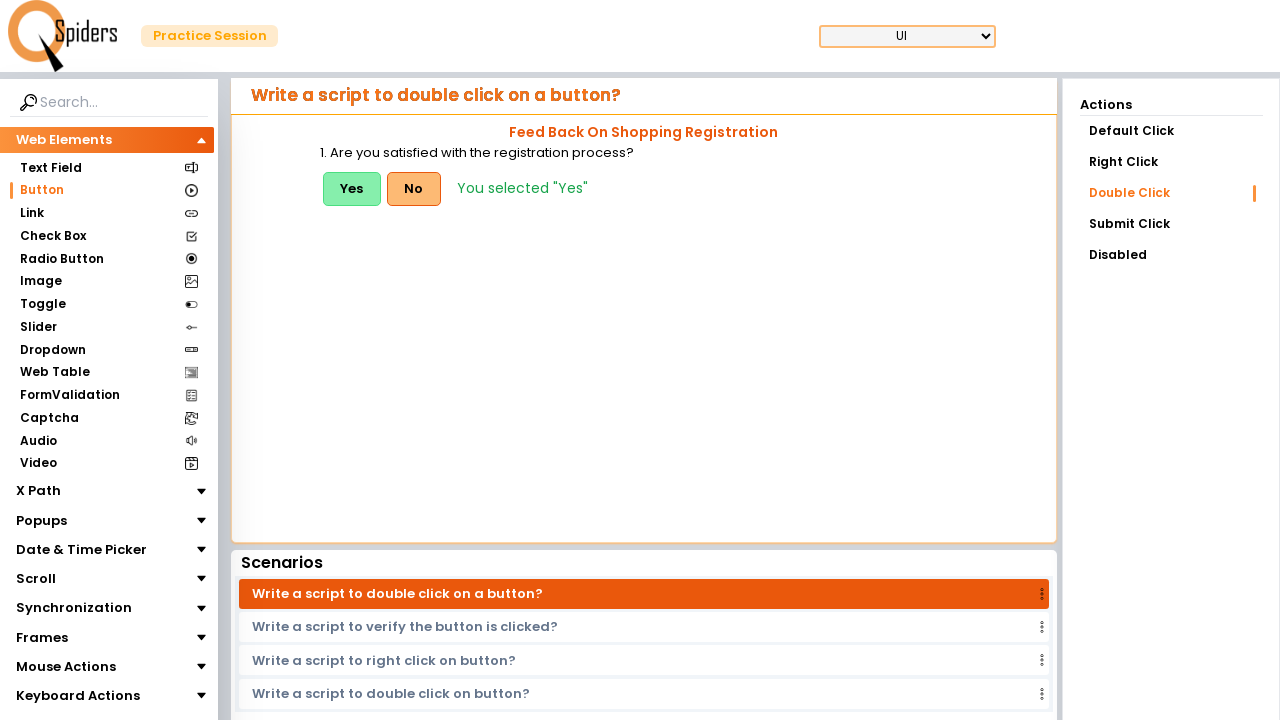